Navigates to semver.org and clicks the "Bahasa Indonesia (id)" link to switch to Indonesian language version, then verifies the page content

Starting URL: https://semver.org/

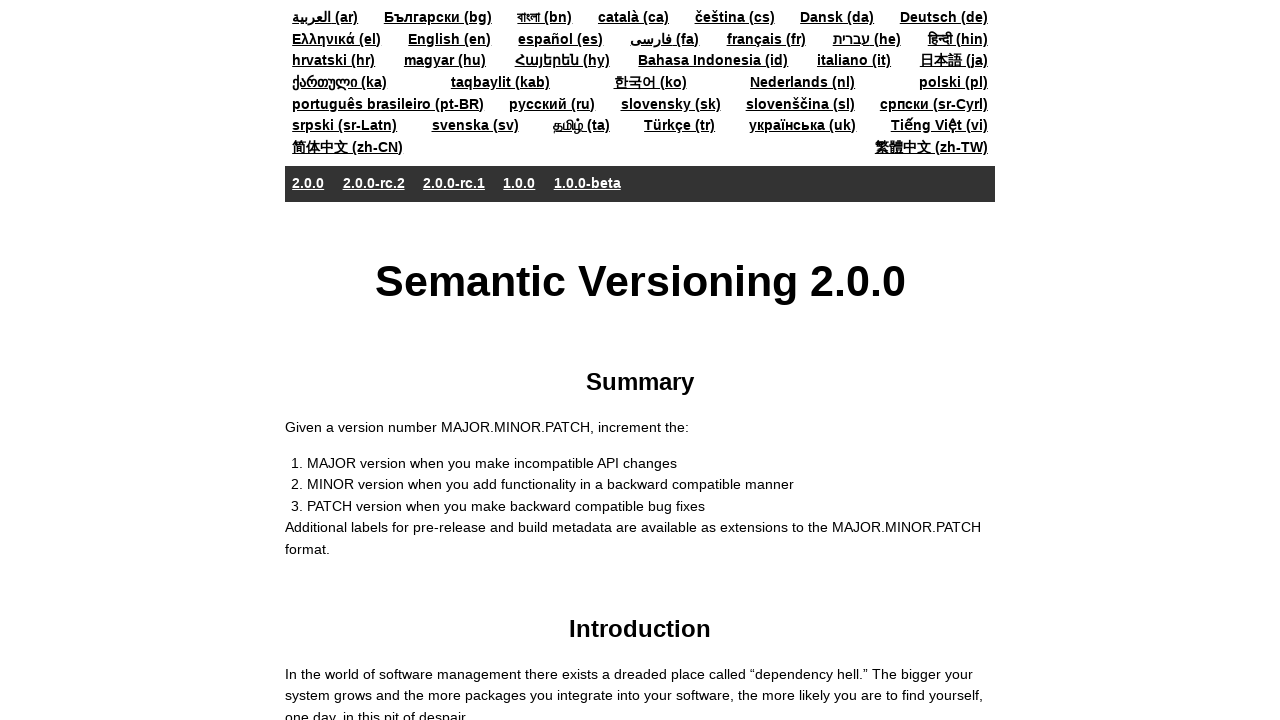

Navigated to semver.org homepage
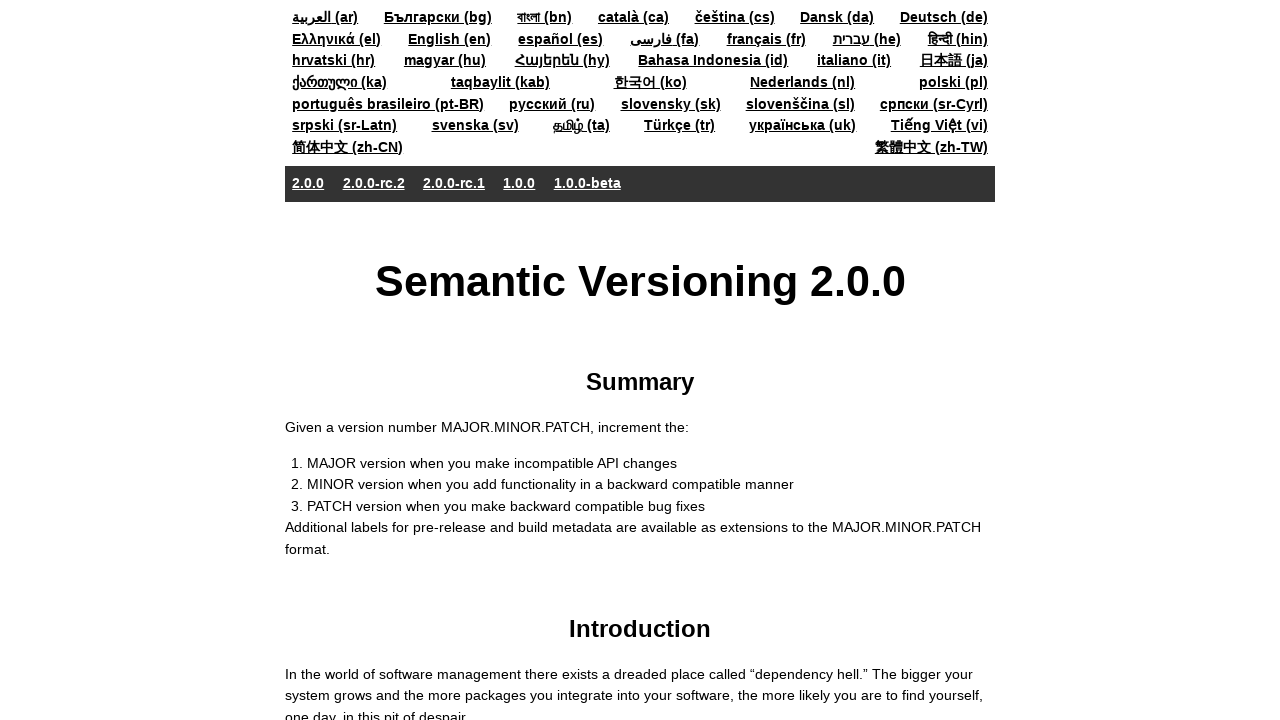

Clicked the 'Bahasa Indonesia (id)' language link at (713, 60) on a:has-text('Bahasa Indonesia (id)')
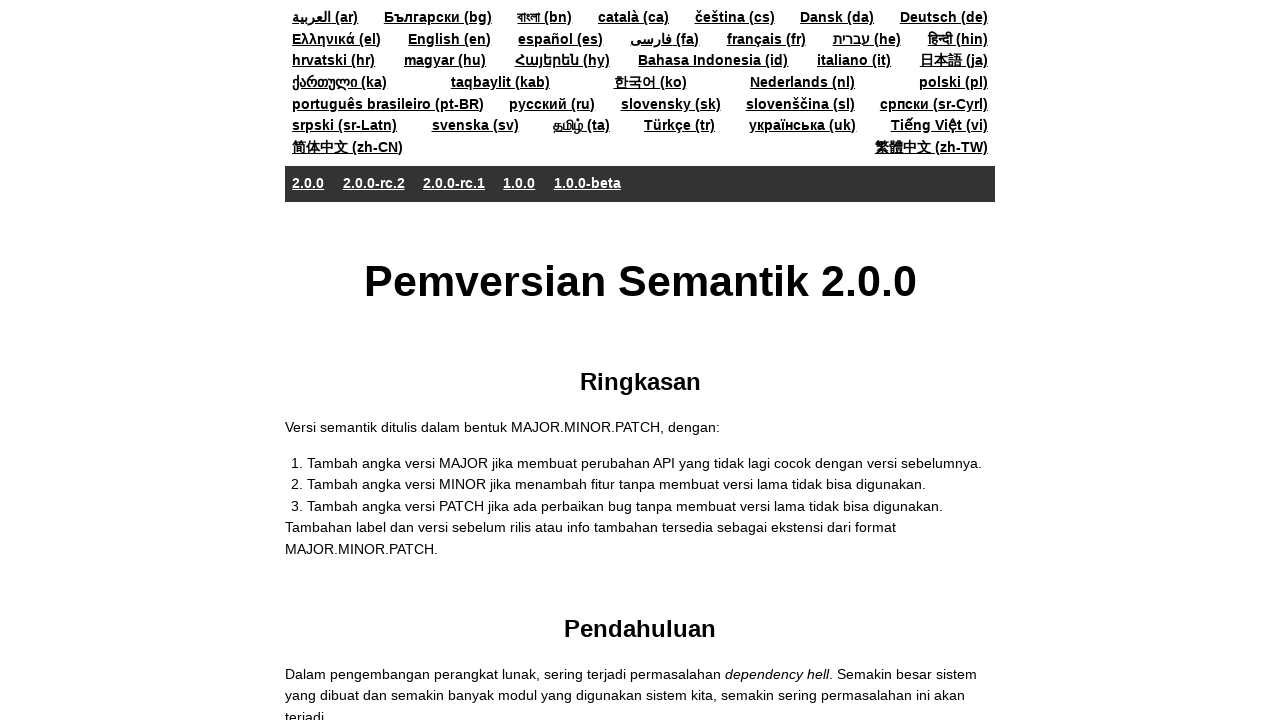

Spec section loaded on Indonesian version of page
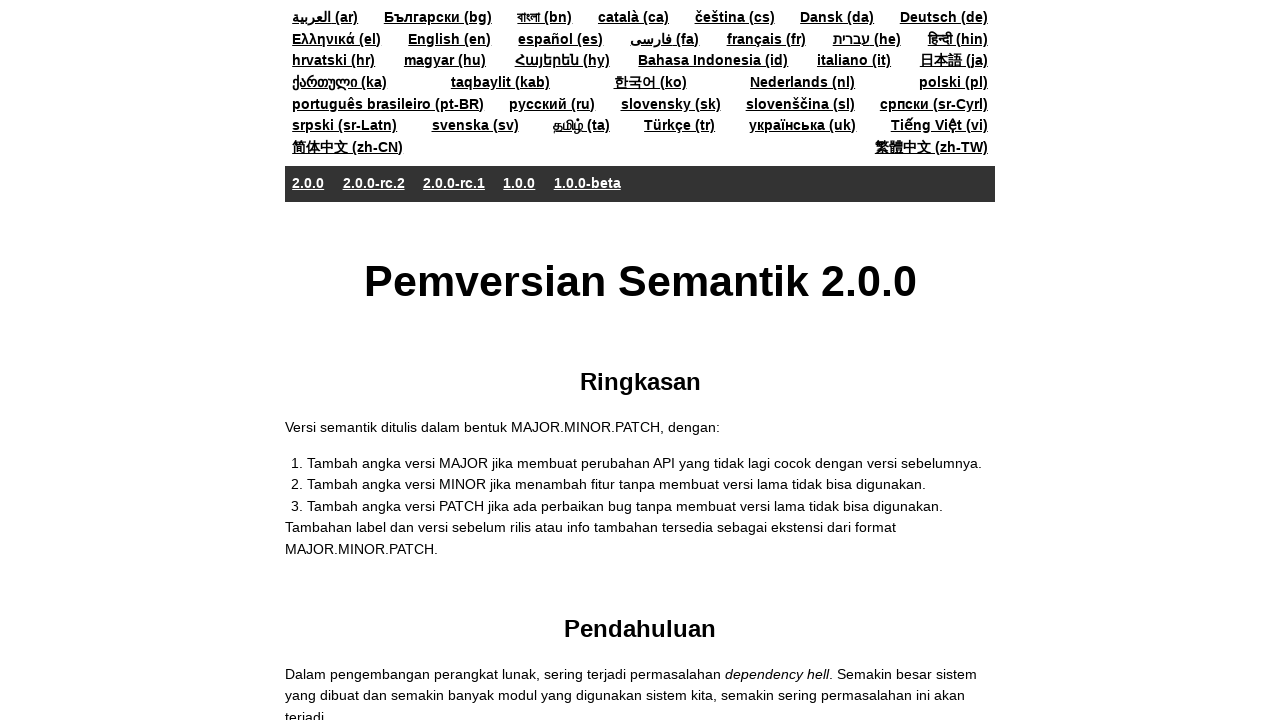

Verified h2 elements are present in spec section
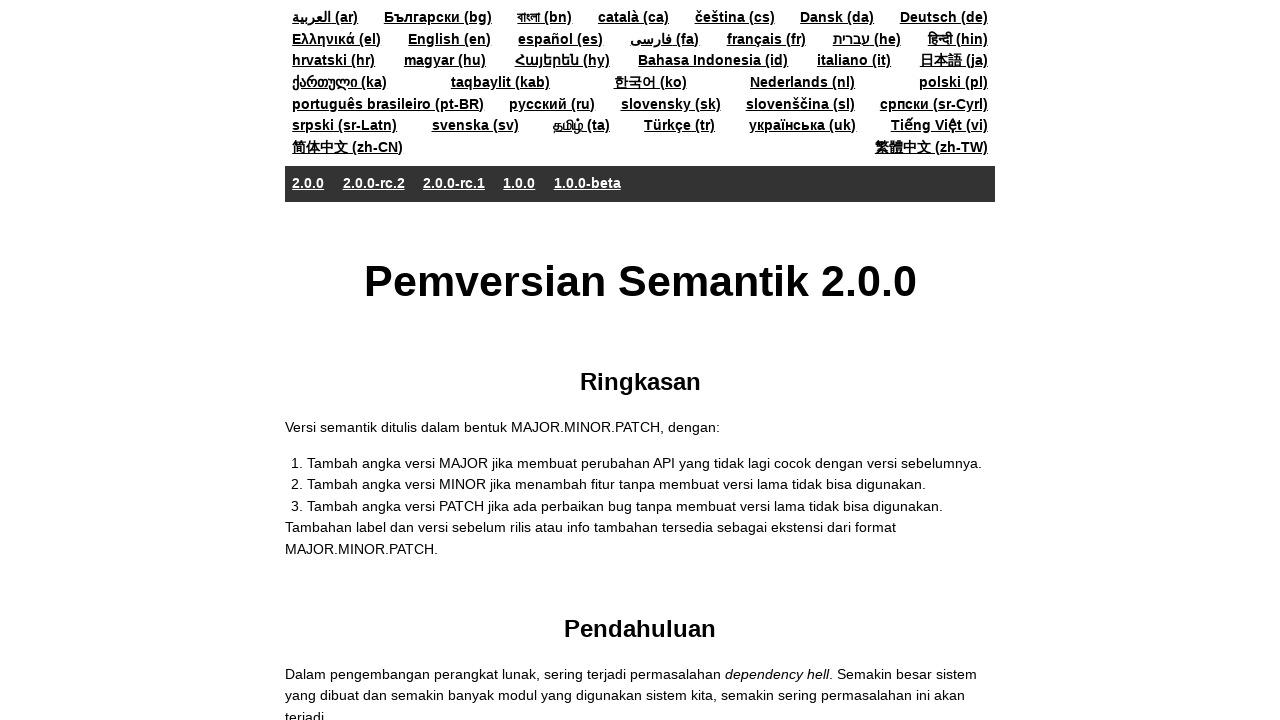

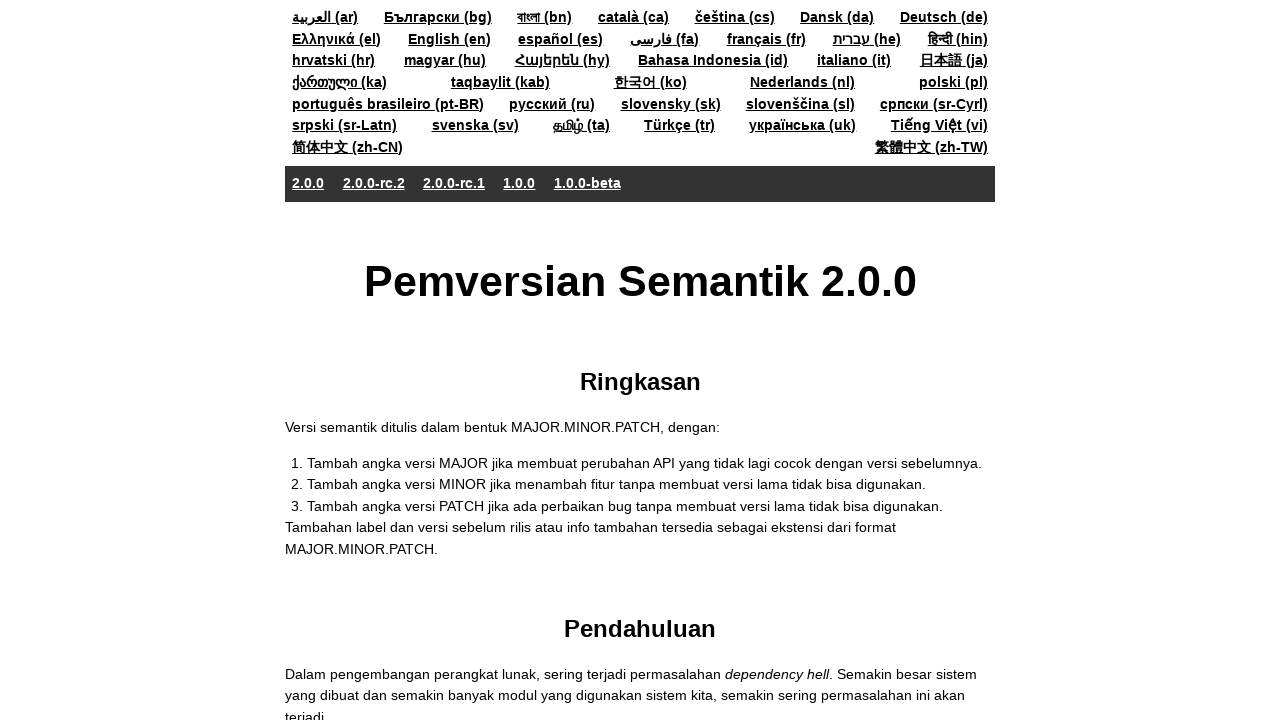